Navigates to the Ducati India homepage and verifies the page loads successfully by maximizing the window.

Starting URL: https://www.ducati.com/in/en/home

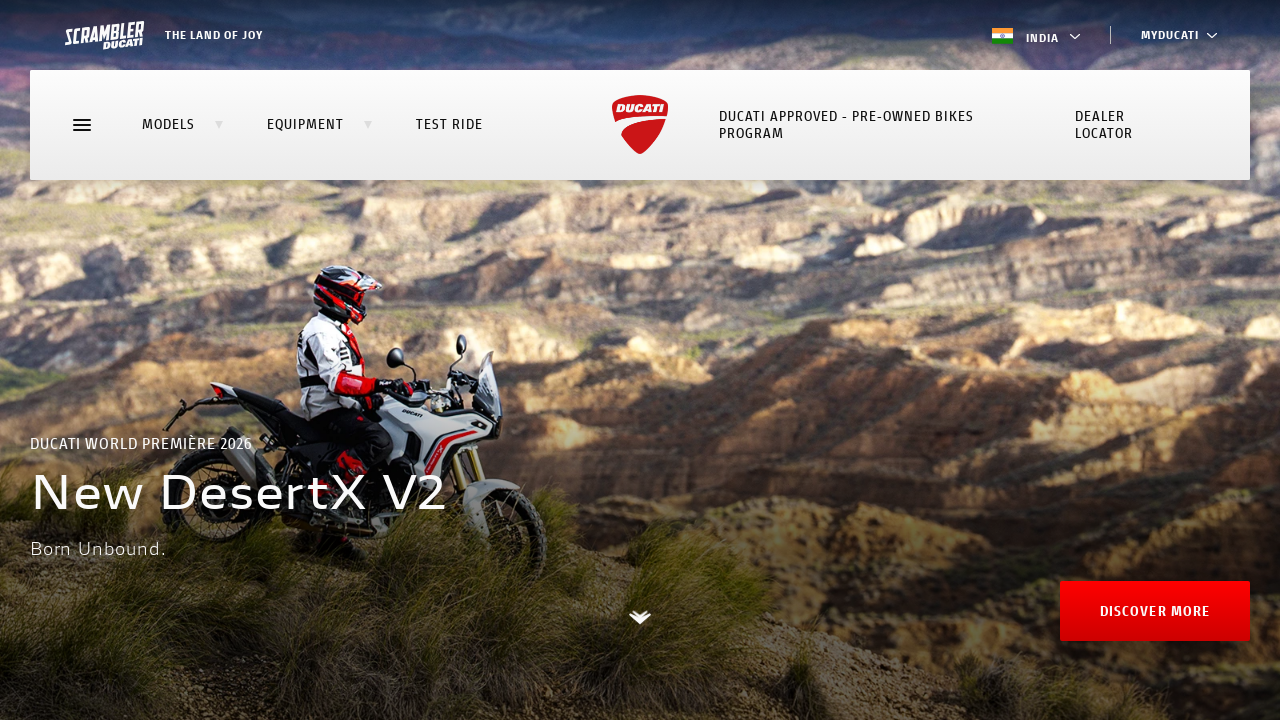

Waited for page to reach domcontentloaded state
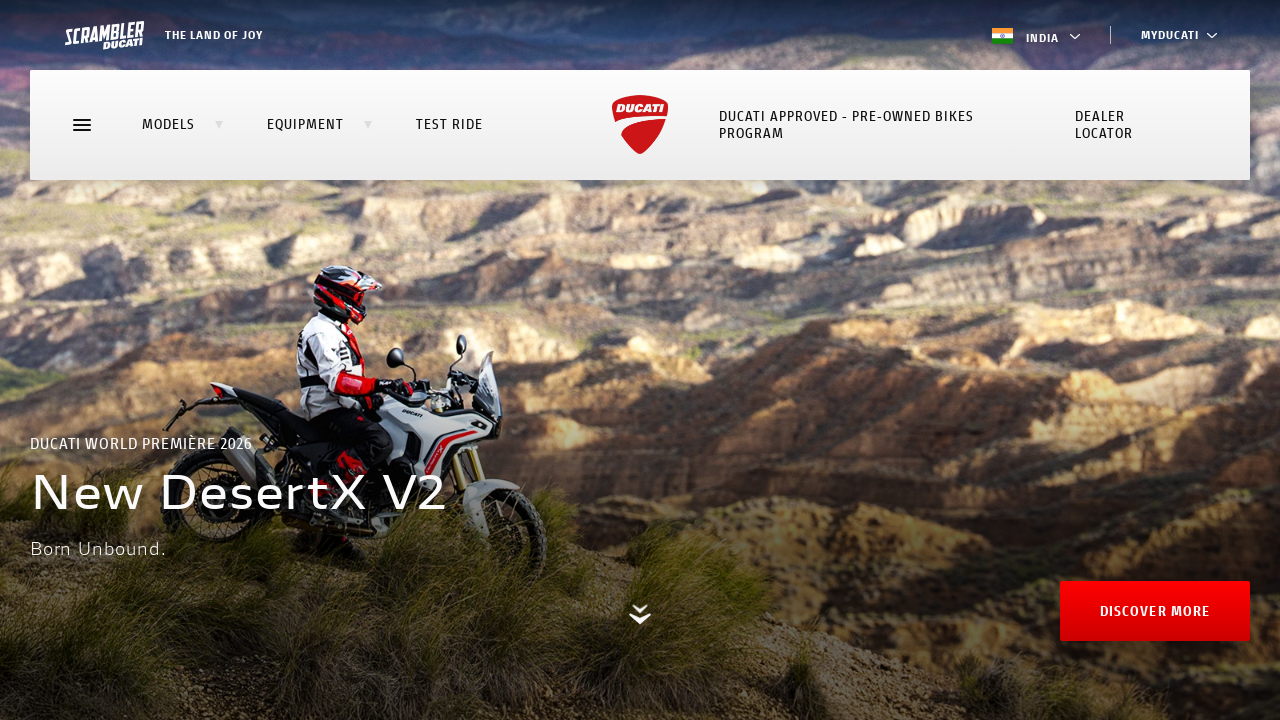

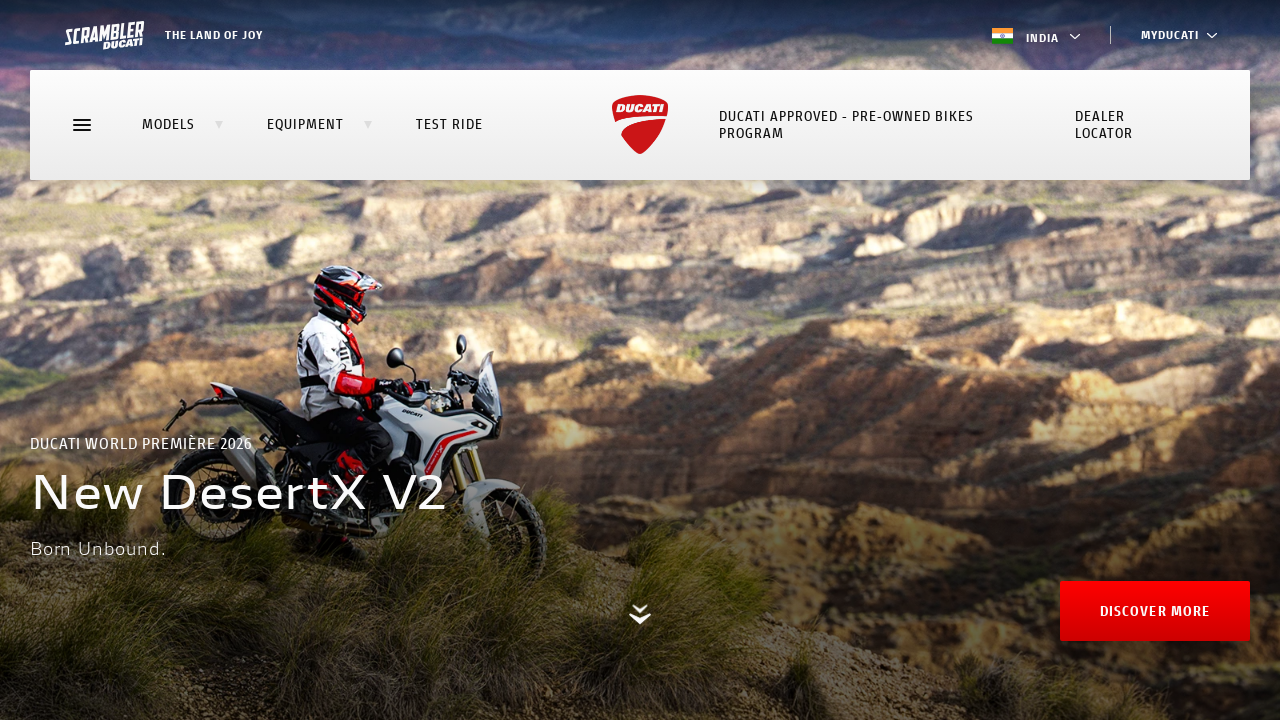